Tests the search functionality on a documentation website by clicking the search button, entering "UML" as a search term, and verifying that "Modelling with UML diagrams" appears in the results

Starting URL: https://maciejskorski.github.io/software_engineering

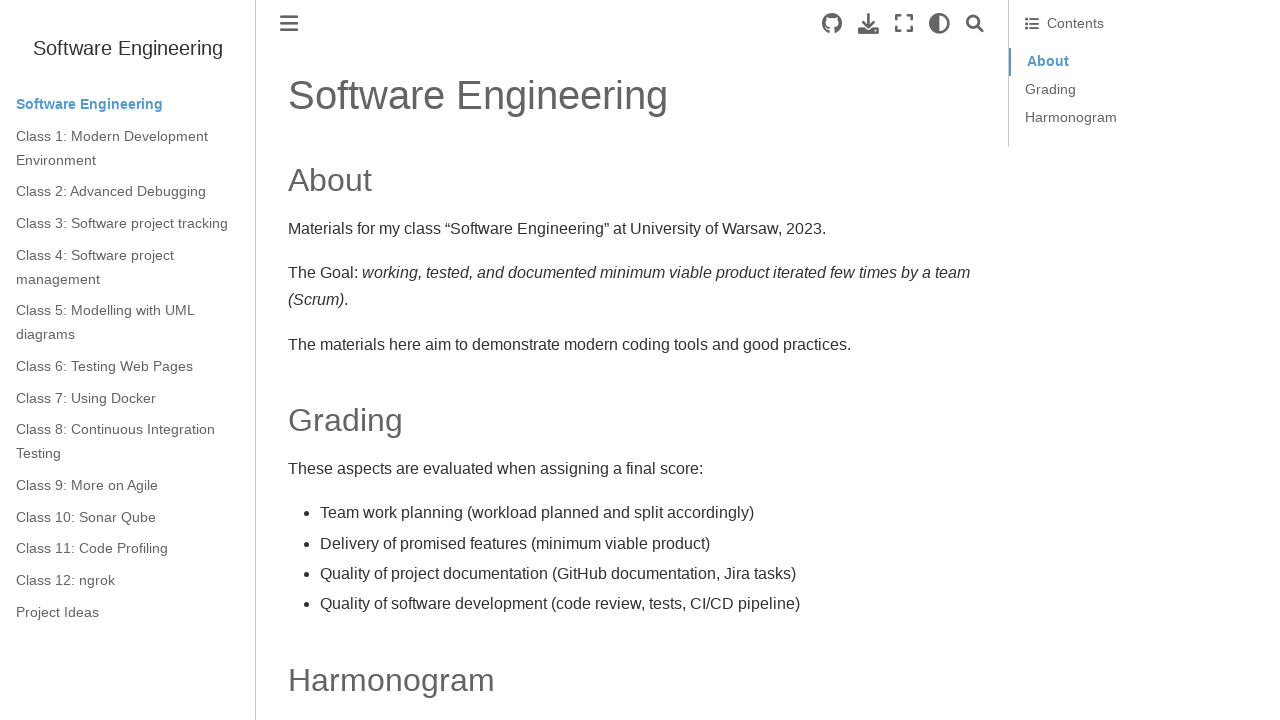

Clicked search button to open search interface at (975, 24) on .search-button
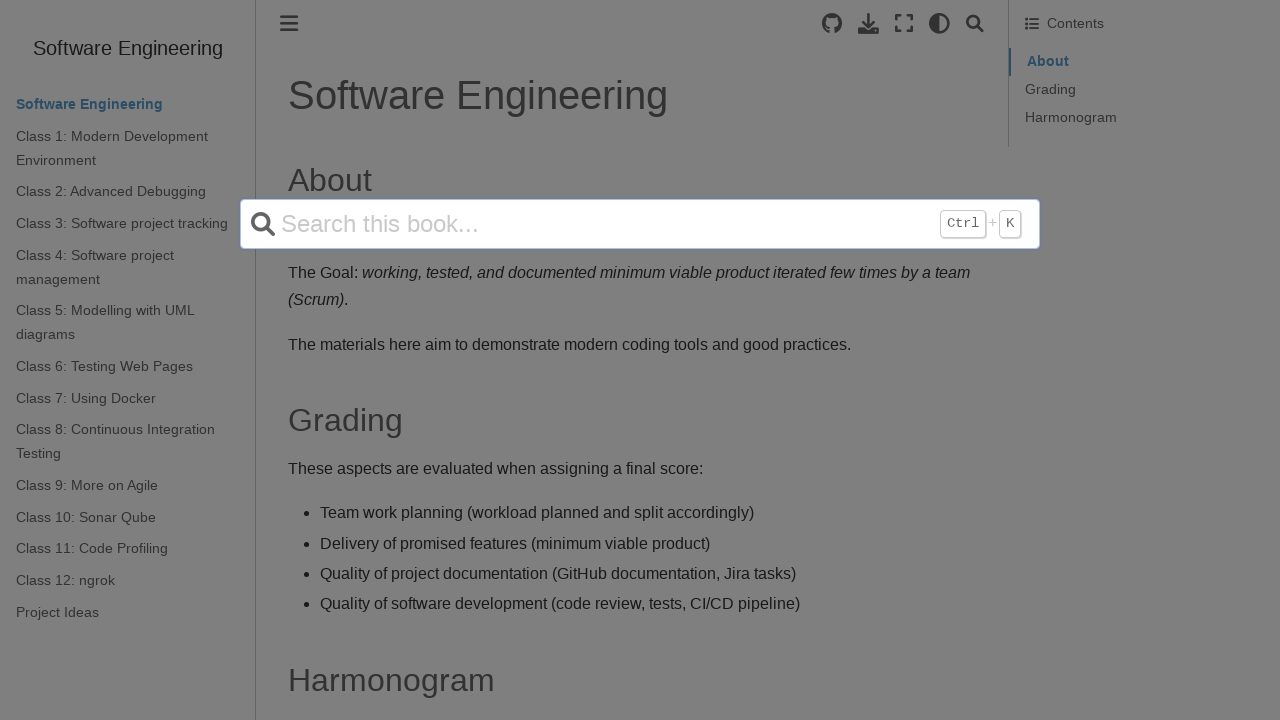

Entered 'UML' in search field on input[name='q']
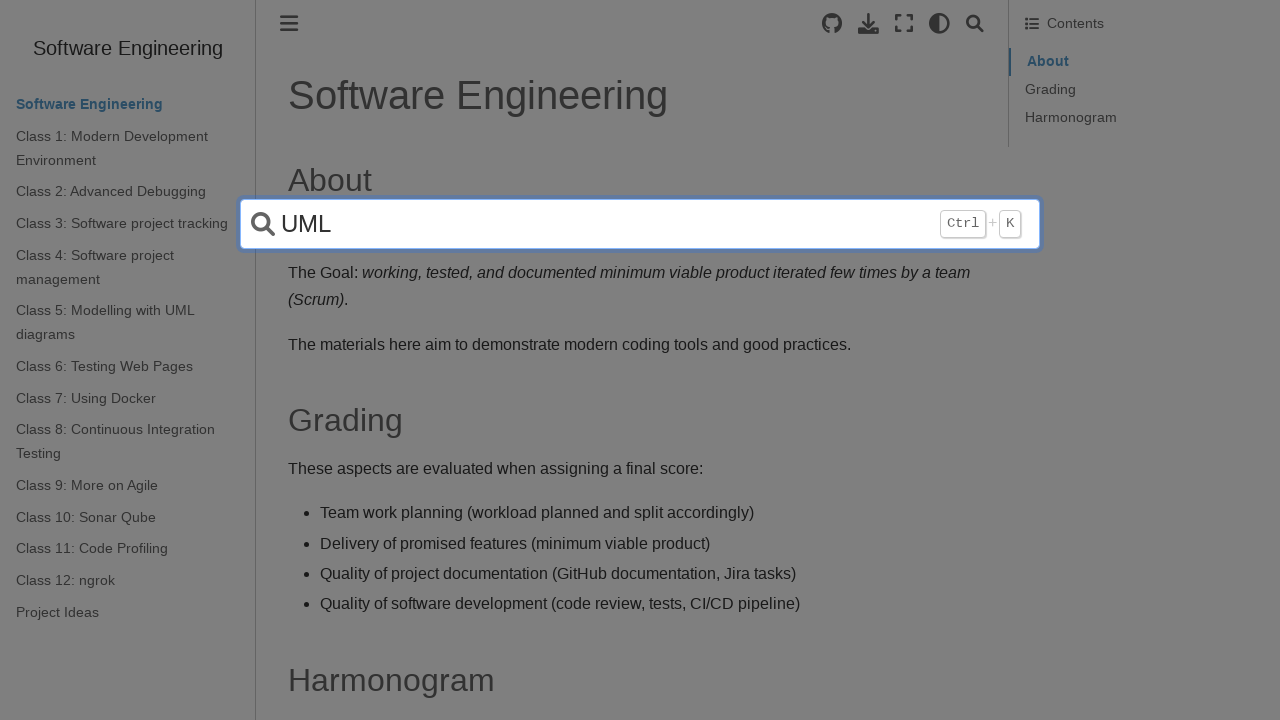

Pressed Enter to submit search query on input[name='q']
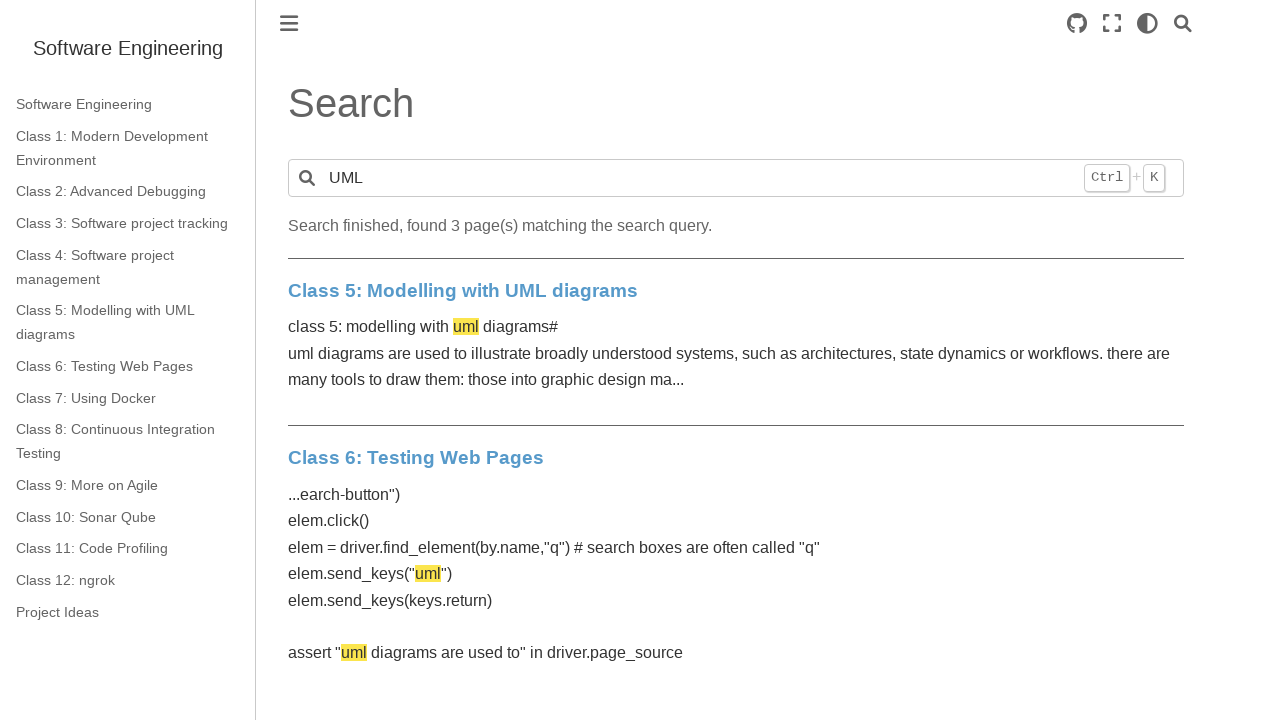

Verified 'Modelling with UML diagrams' appears in search results
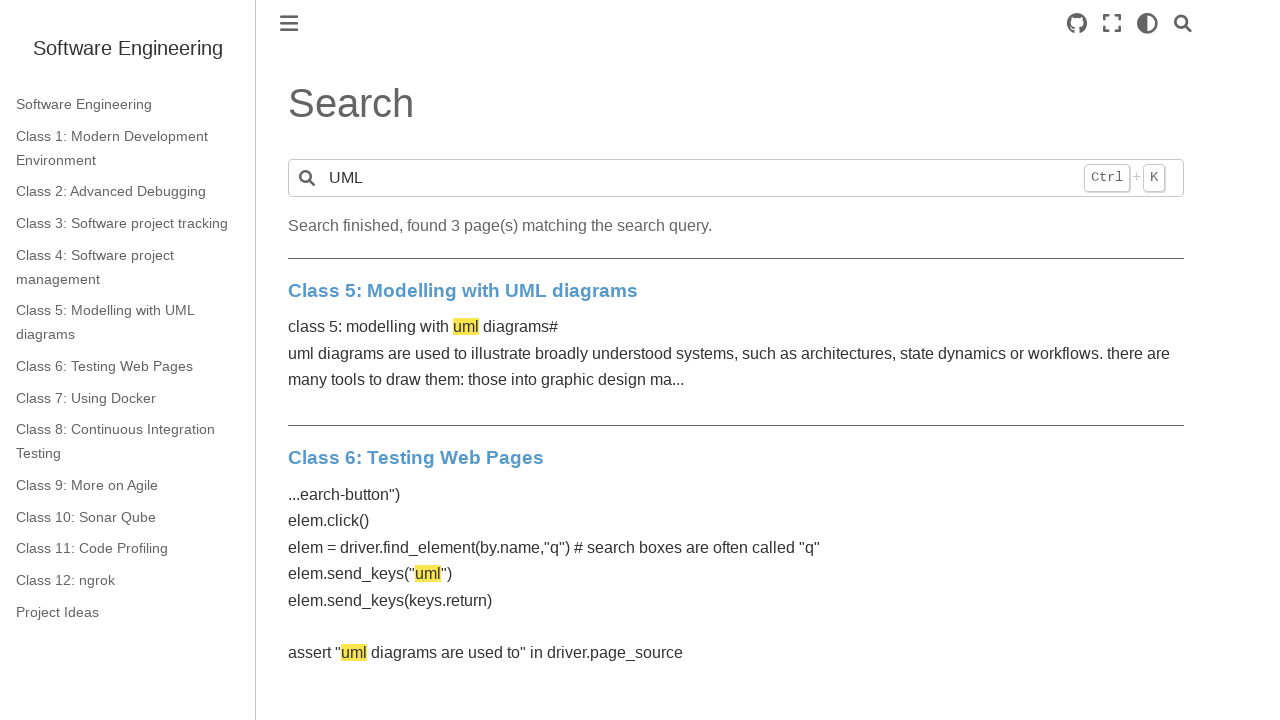

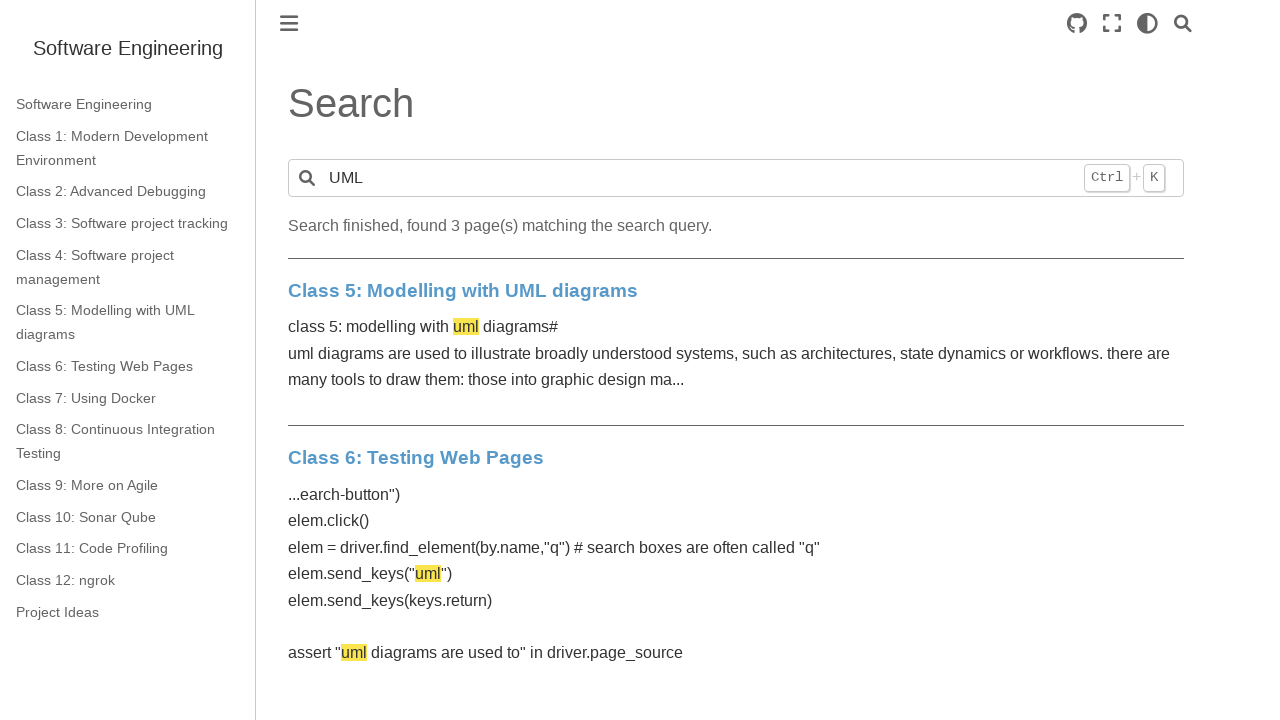